Tests JavaScript alert handling by navigating to the JavaScript Alerts page, triggering a JS prompt, and entering text into the alert.

Starting URL: https://the-internet.herokuapp.com/

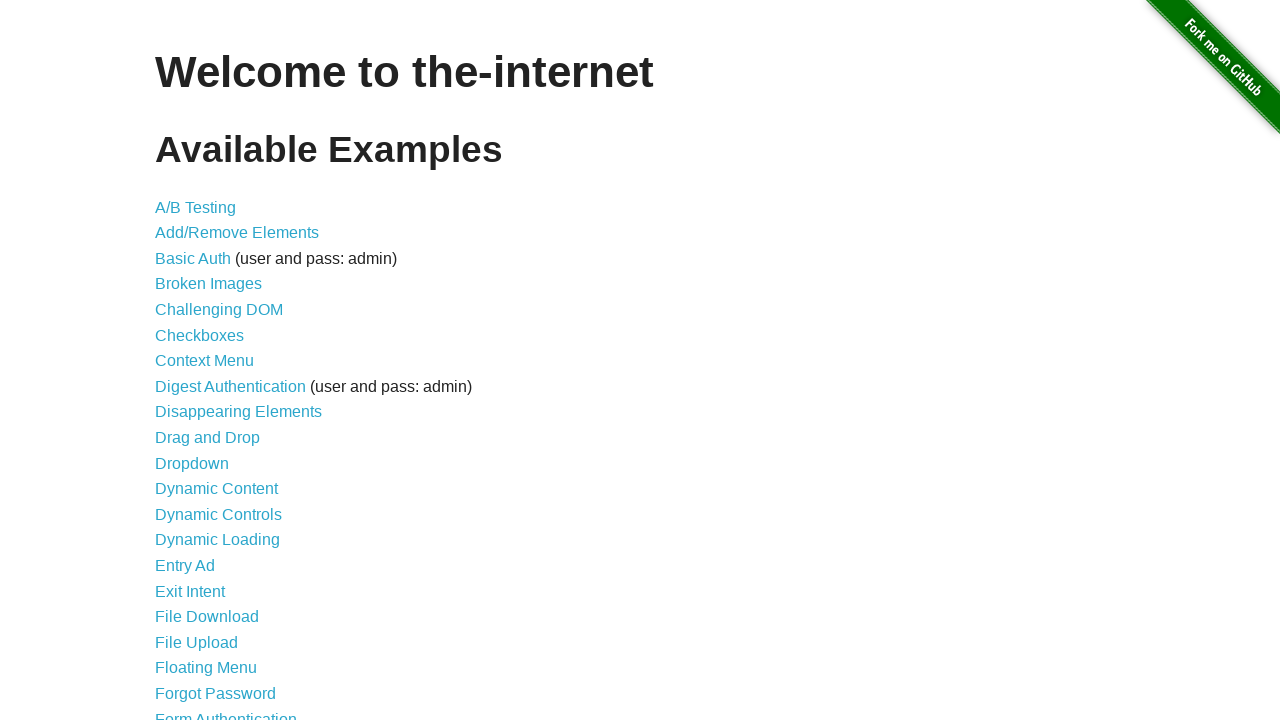

Clicked on JavaScript Alerts link at (214, 361) on xpath=//*[text()='JavaScript Alerts']
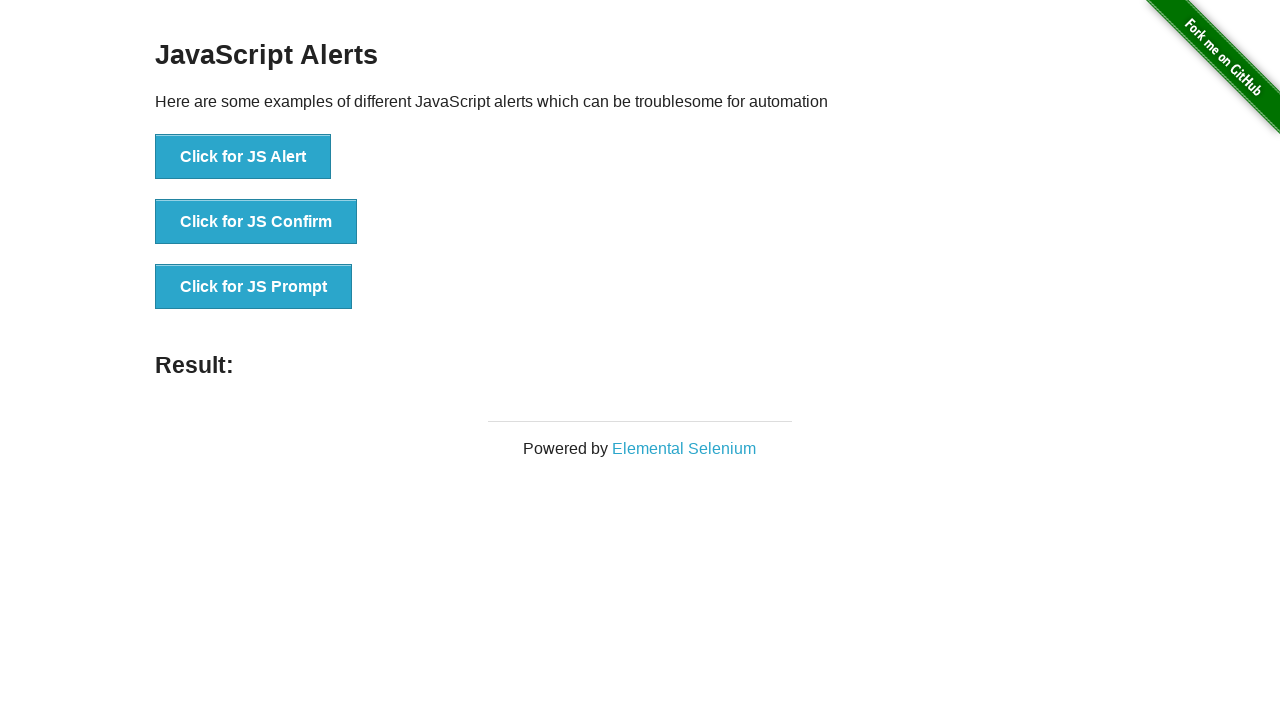

JavaScript Alerts page loaded and JS Prompt button is visible
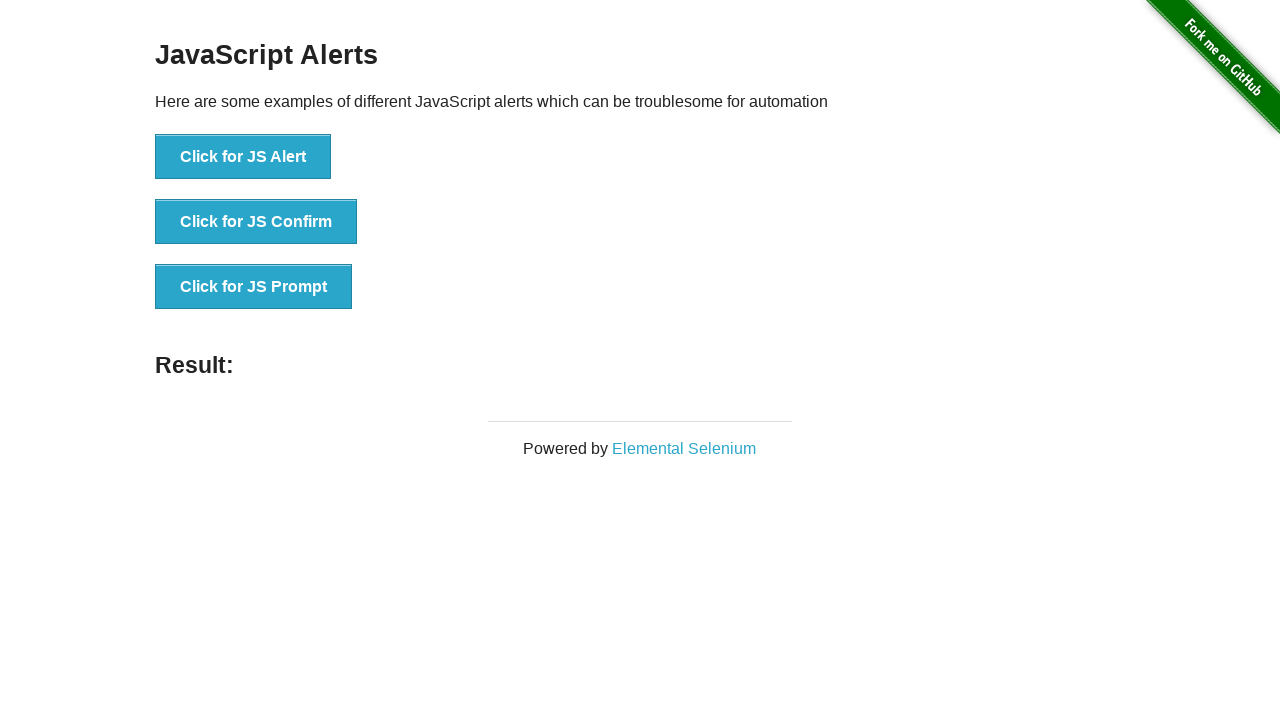

Clicked the JS Prompt button to trigger the alert at (254, 287) on xpath=//*[text()='Click for JS Prompt']
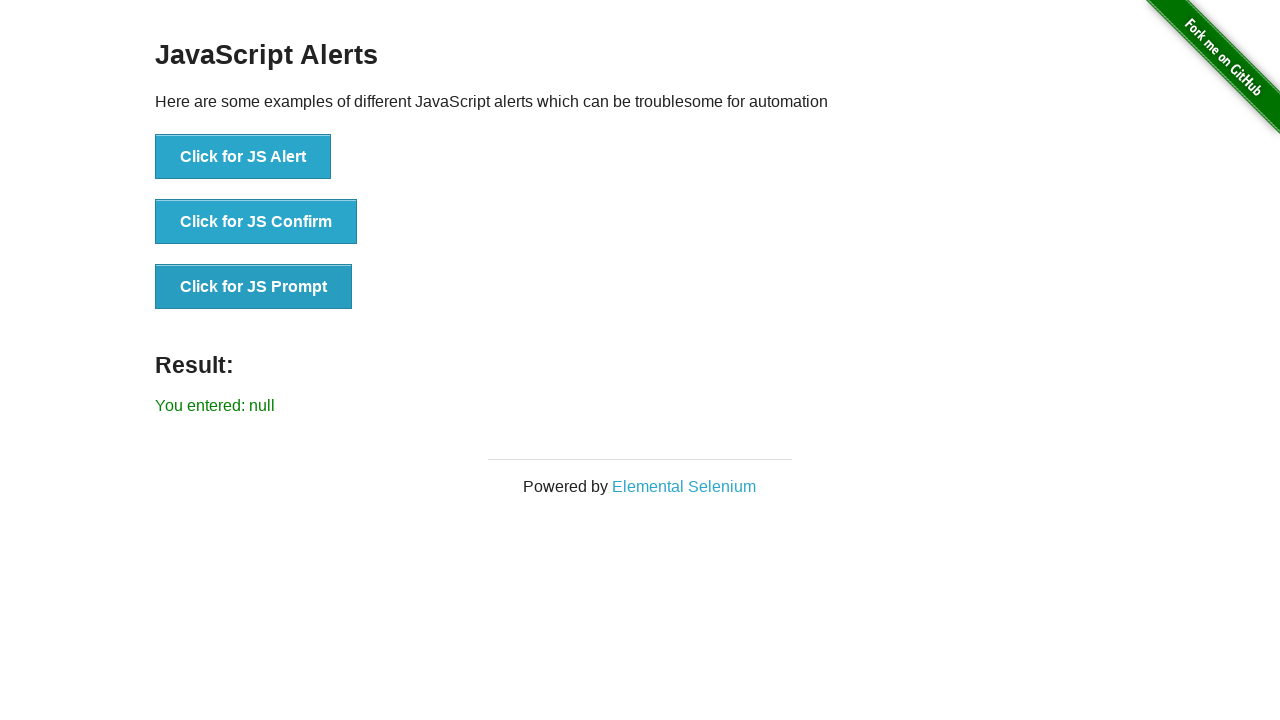

Set up dialog handler to accept prompts with text 'I am a JS prompt'
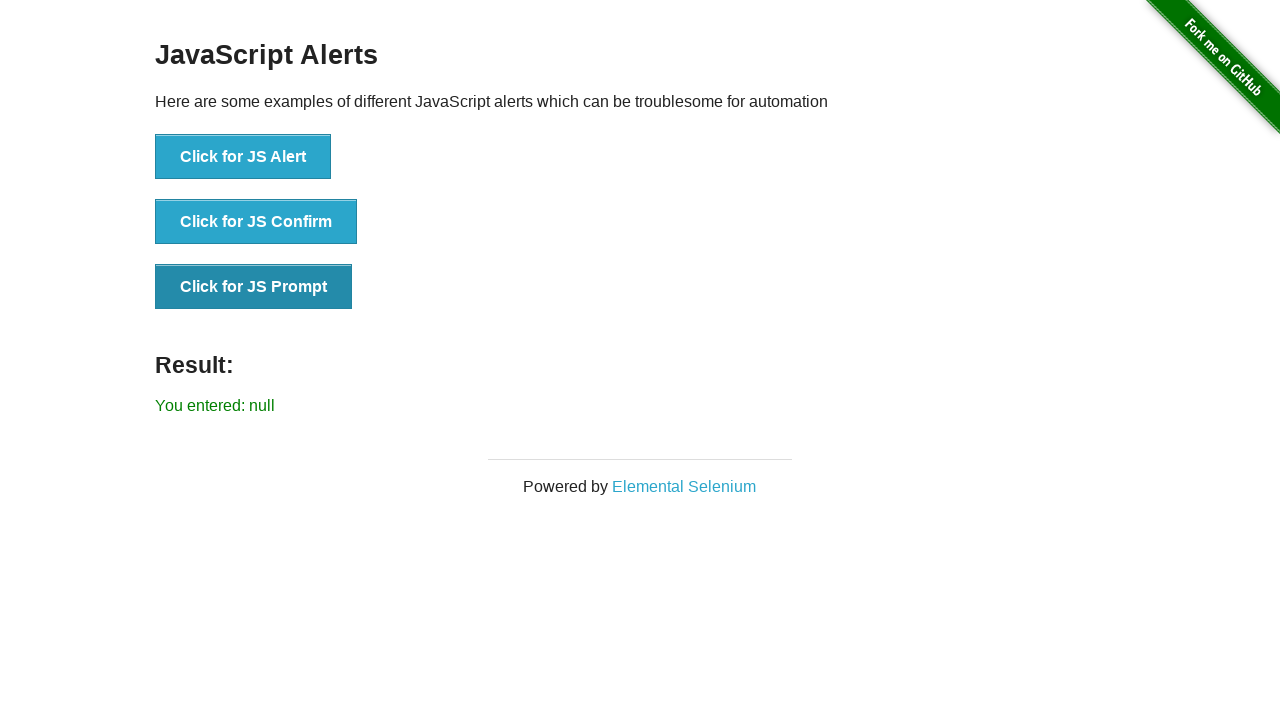

Clicked JS Prompt button again to trigger and handle the alert at (254, 287) on xpath=//*[text()='Click for JS Prompt']
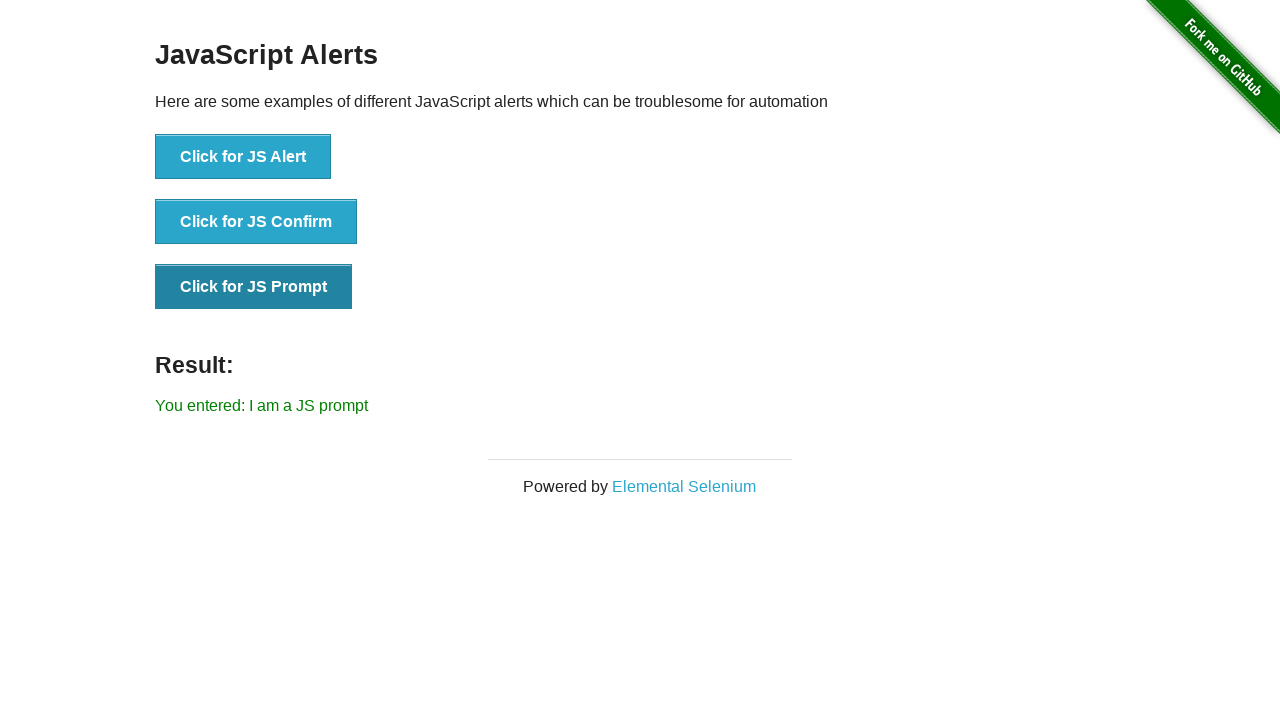

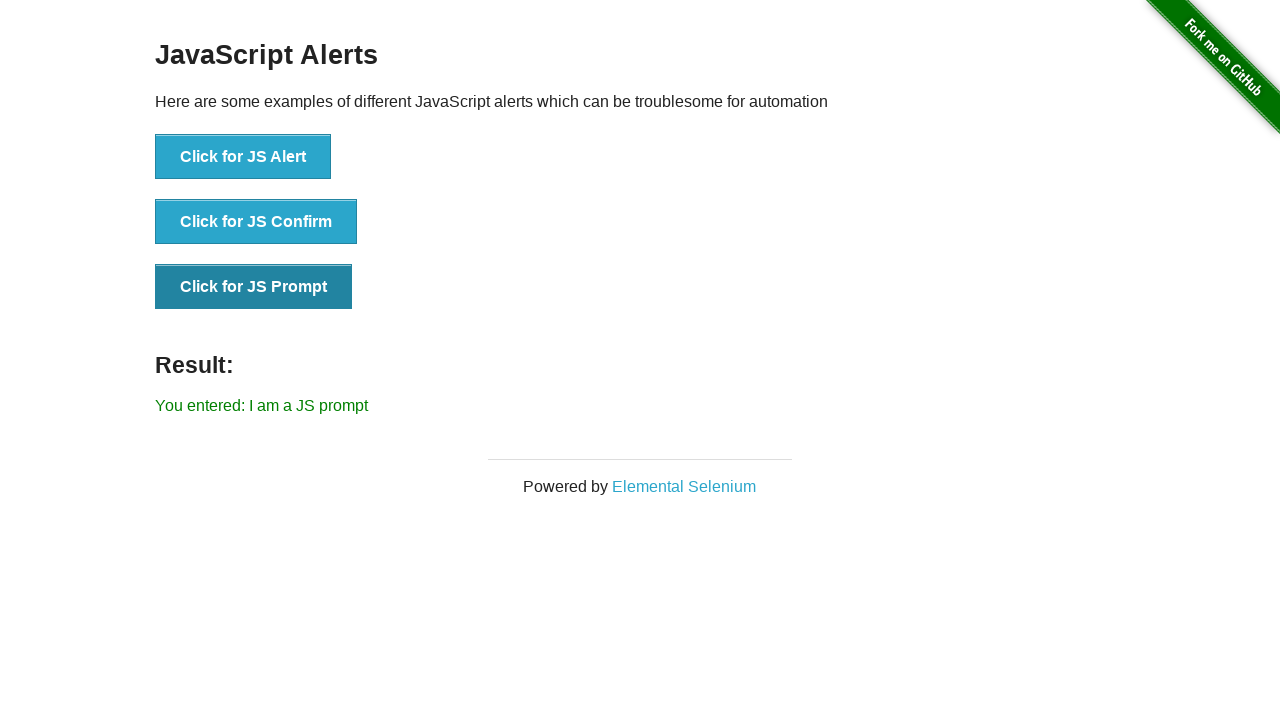